Navigates to the Pizza Hut India homepage and verifies the page loads successfully.

Starting URL: https://www.pizzahut.co.in/

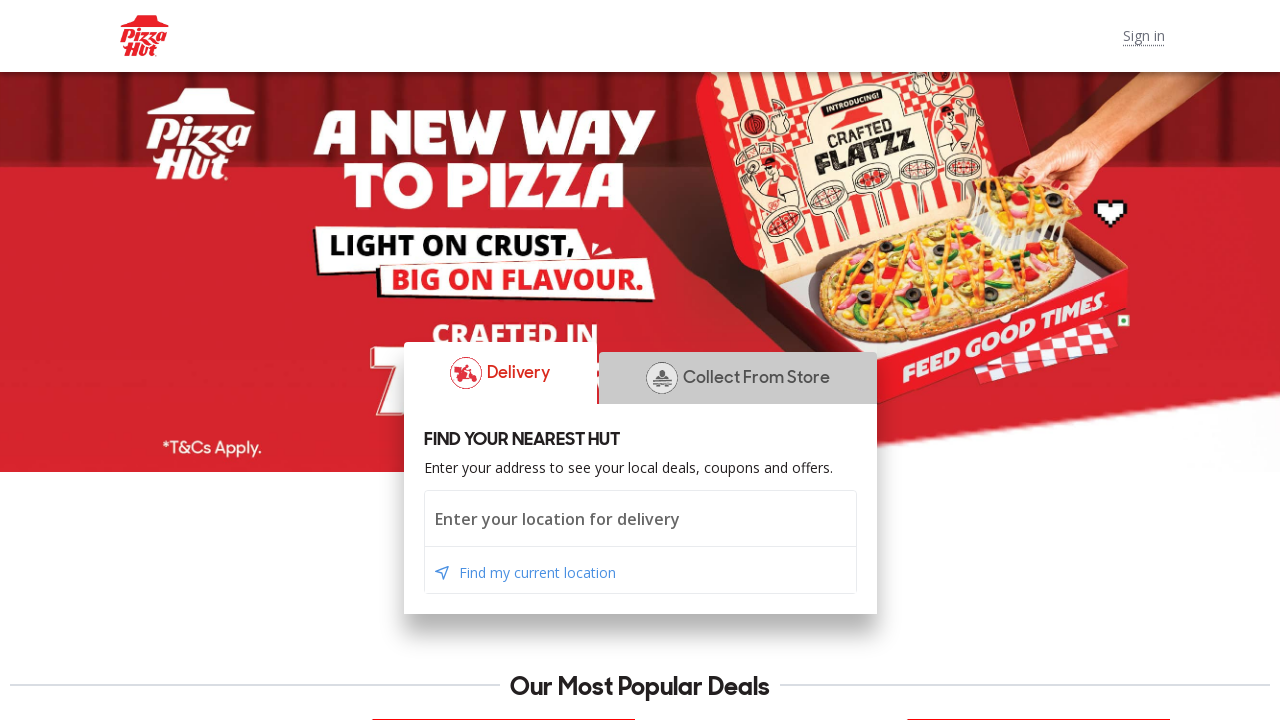

Navigated to Pizza Hut India homepage
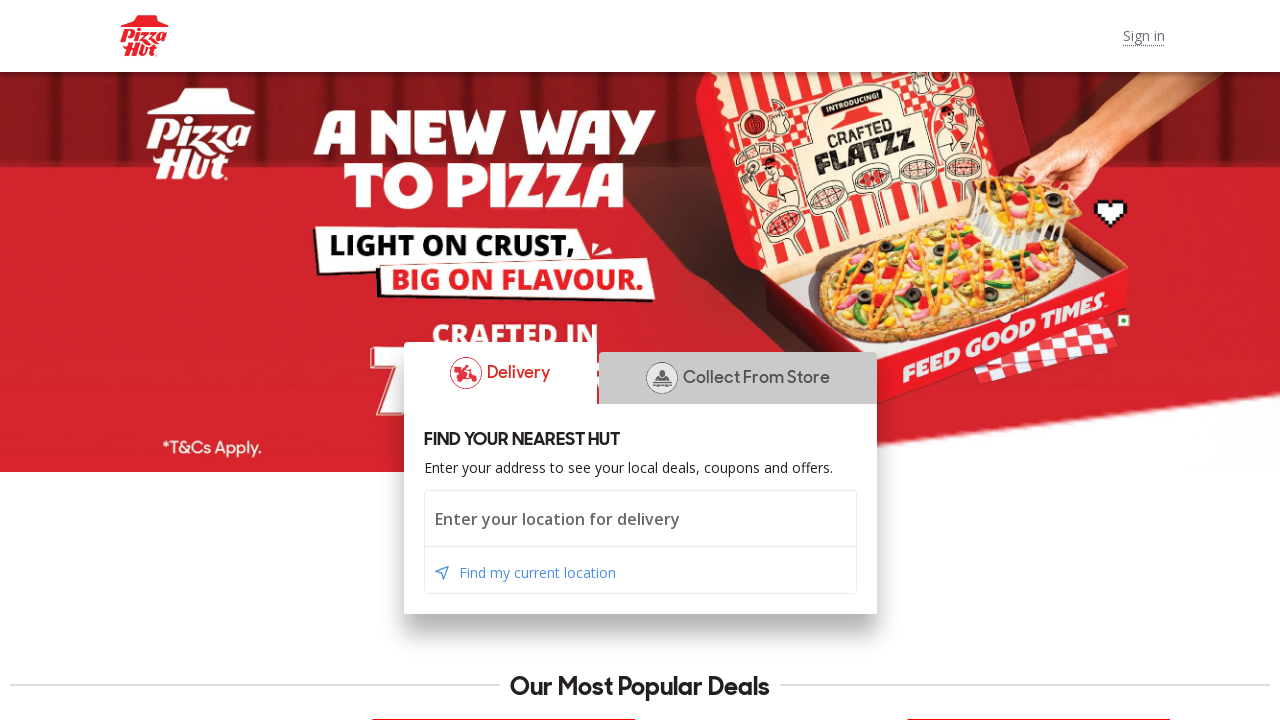

Page DOM content loaded successfully
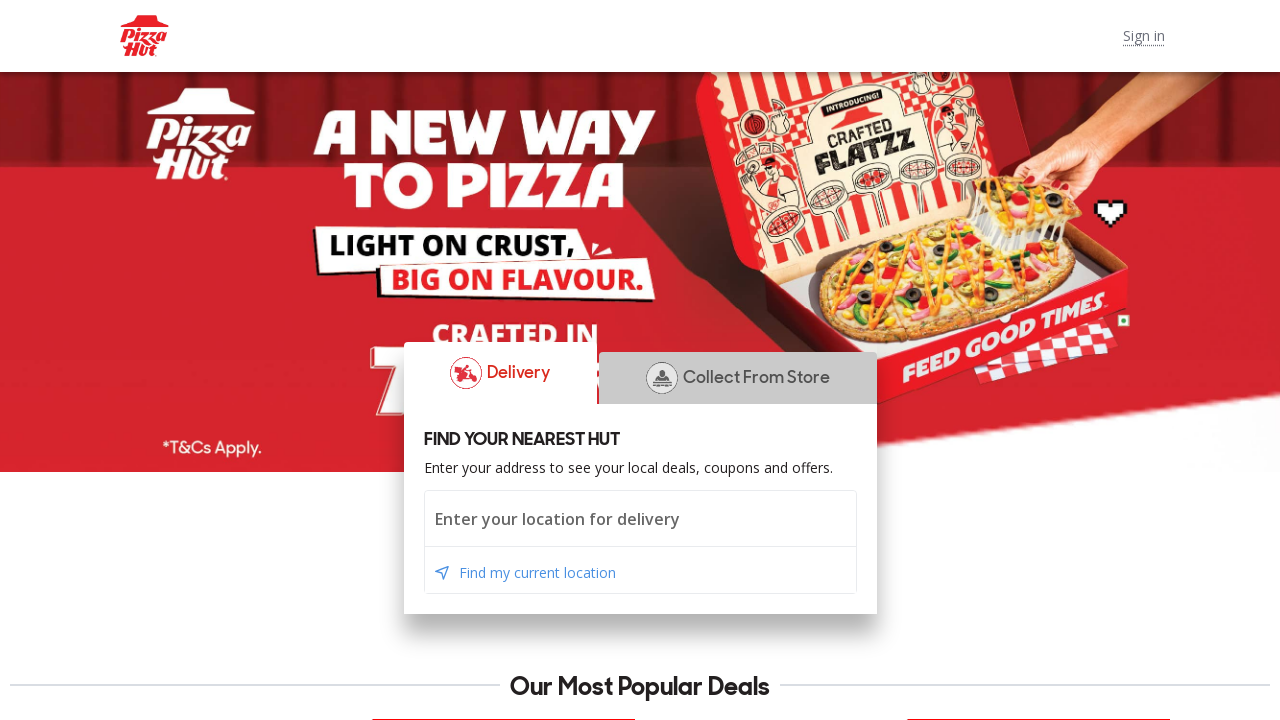

Verified page URL is correct
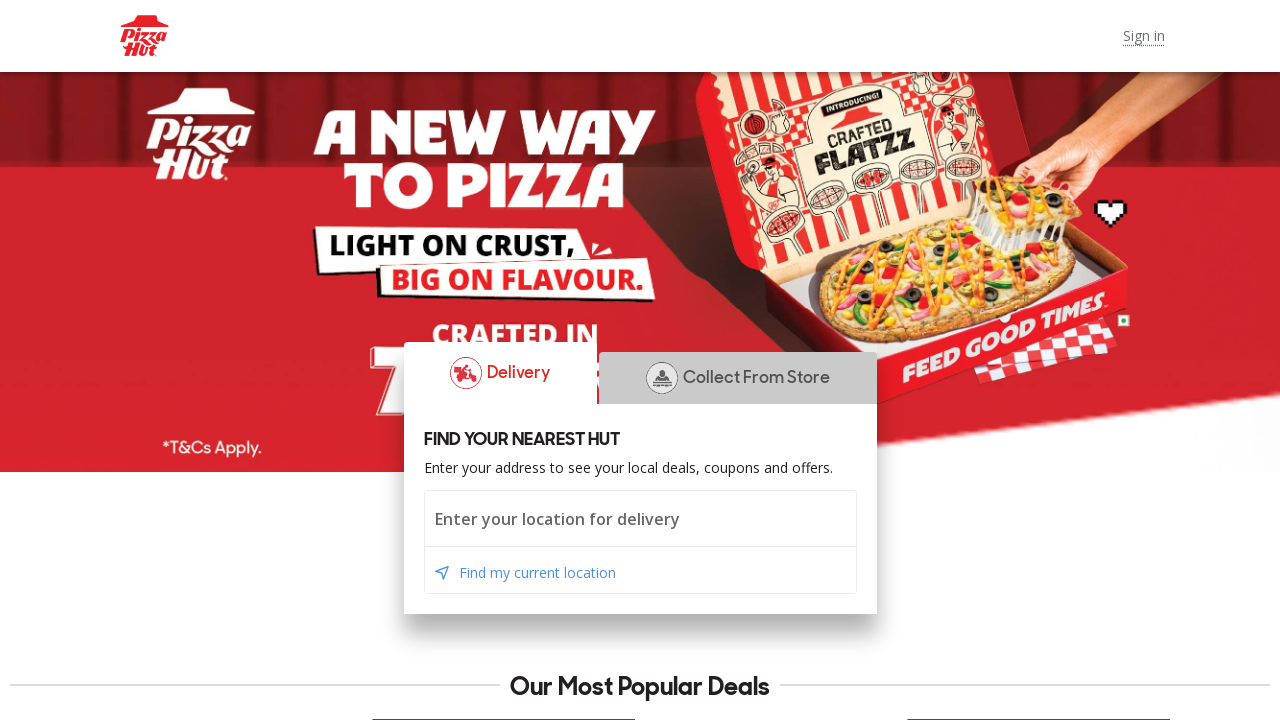

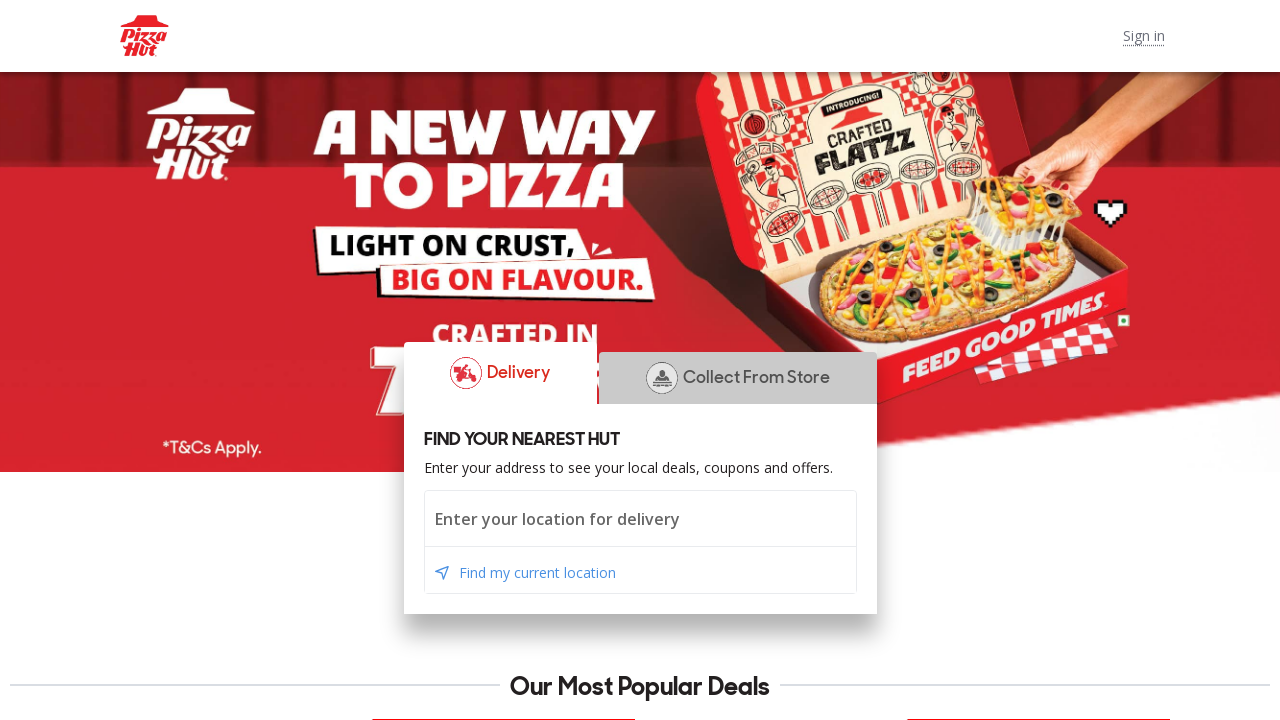